Tests checkbox functionality by verifying initial checkbox states, clicking both checkboxes to toggle their states, and confirming the changes were applied correctly.

Starting URL: http://the-internet.herokuapp.com/checkboxes

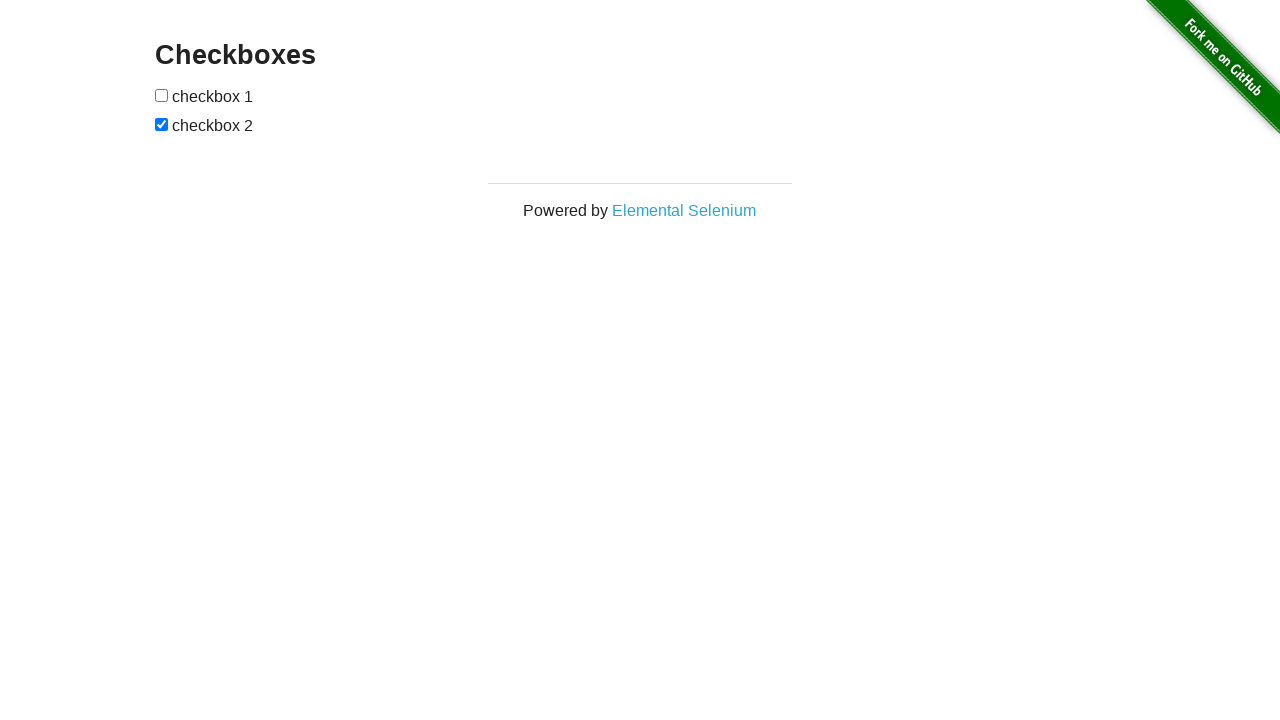

Located both checkboxes on the page
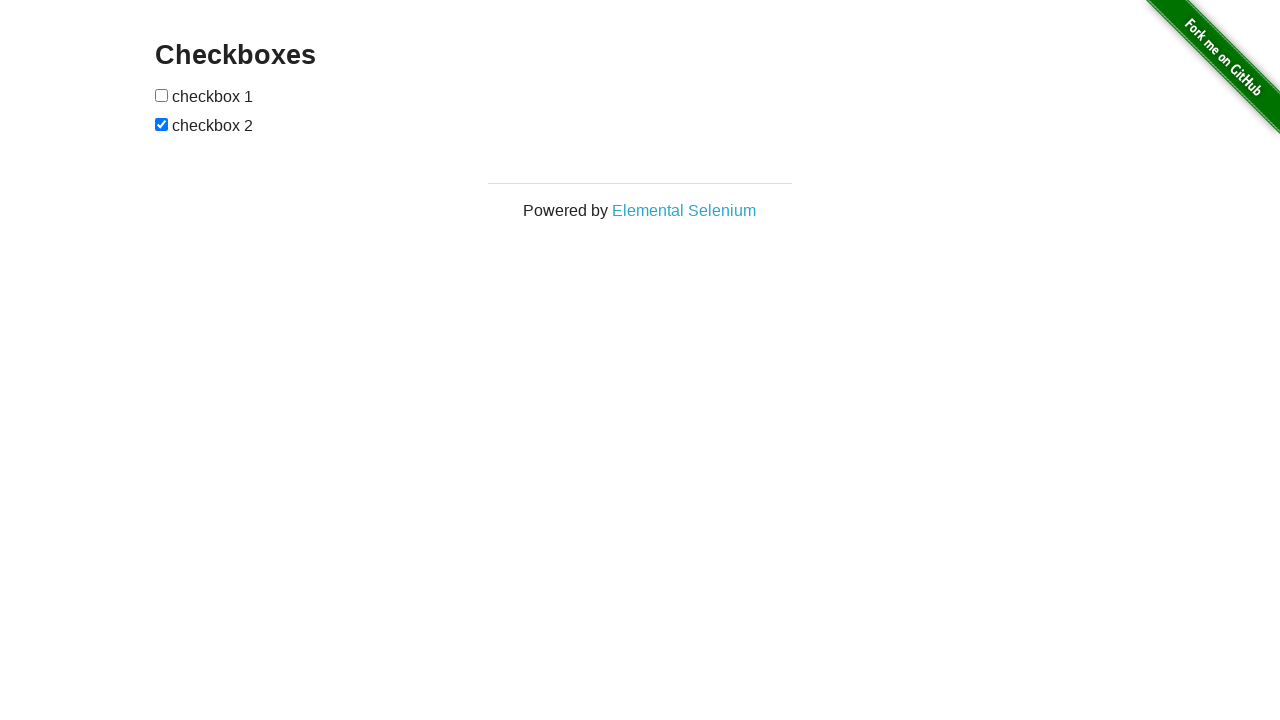

Selected first checkbox element
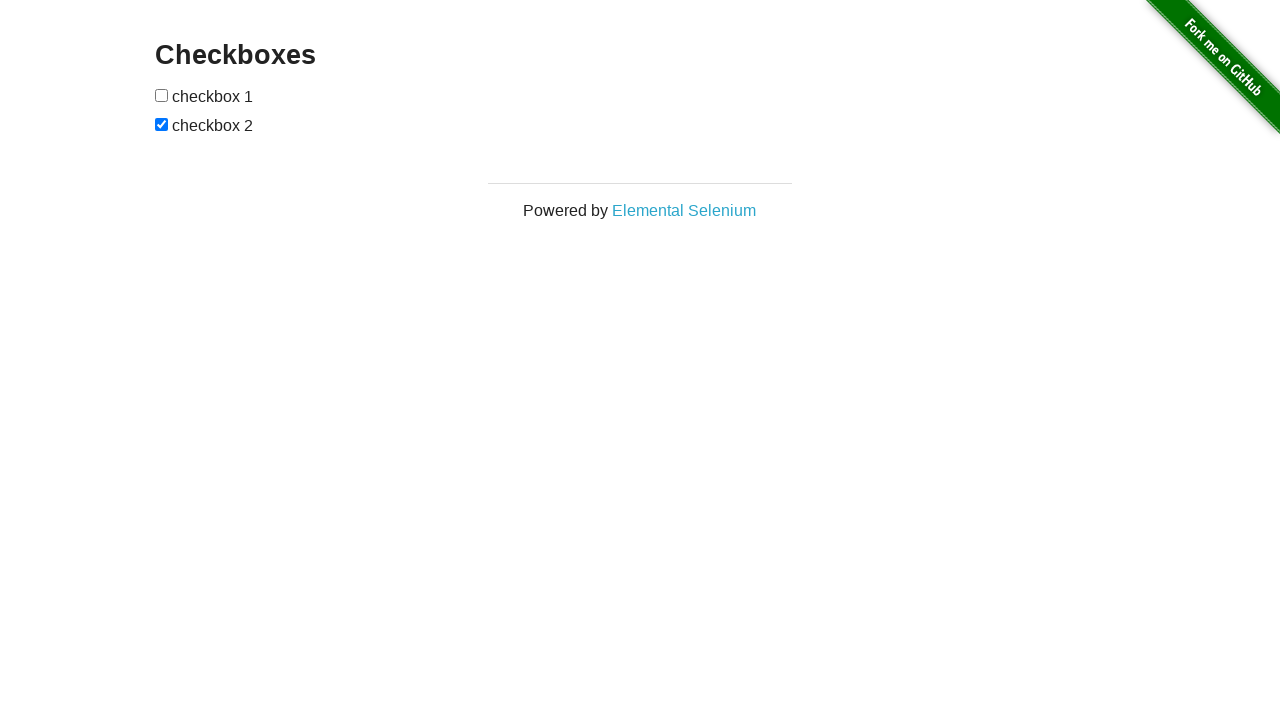

Verified checkbox 1 is NOT selected by default
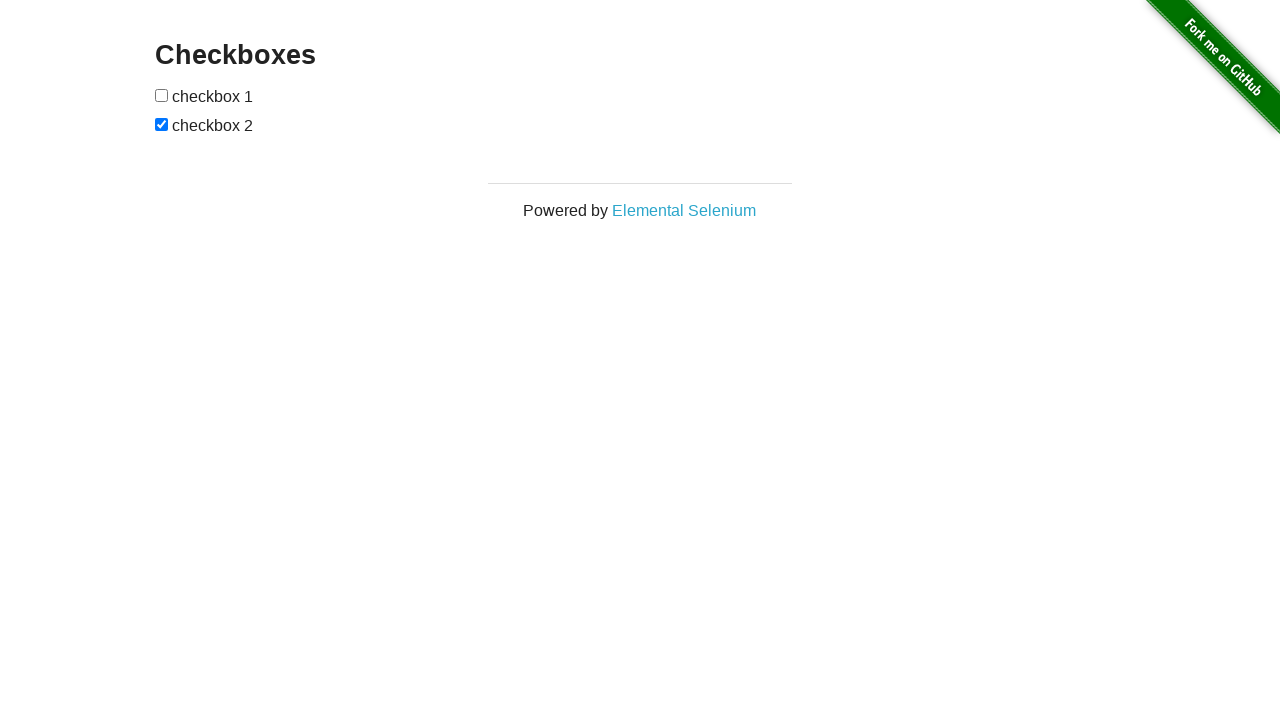

Selected second checkbox element
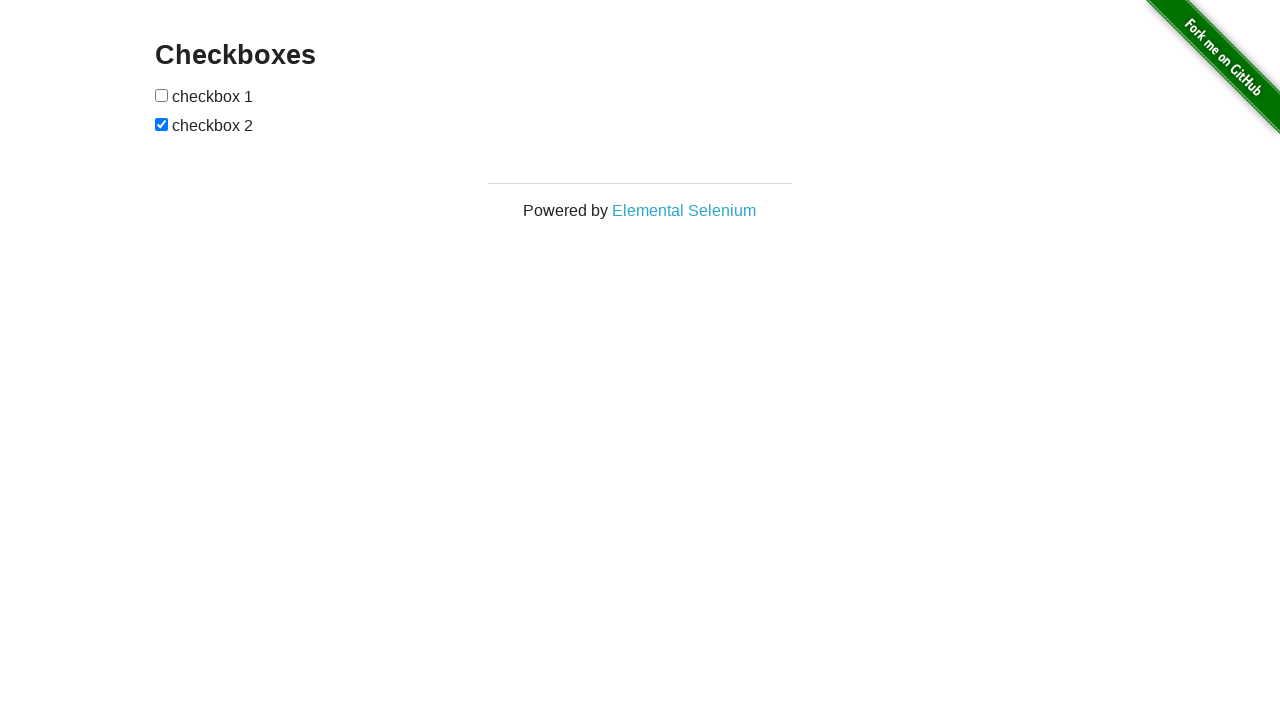

Verified checkbox 2 is selected by default
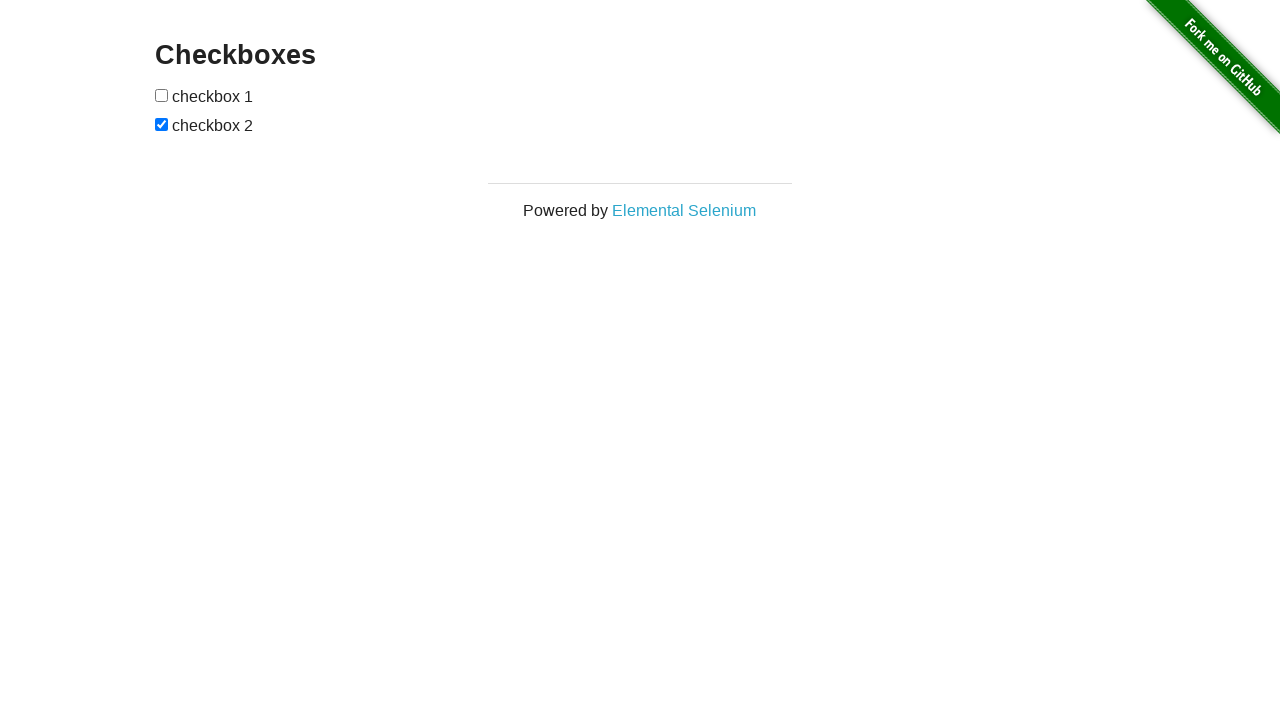

Clicked checkbox 1 to select it at (162, 95) on input[type='checkbox'] >> nth=0
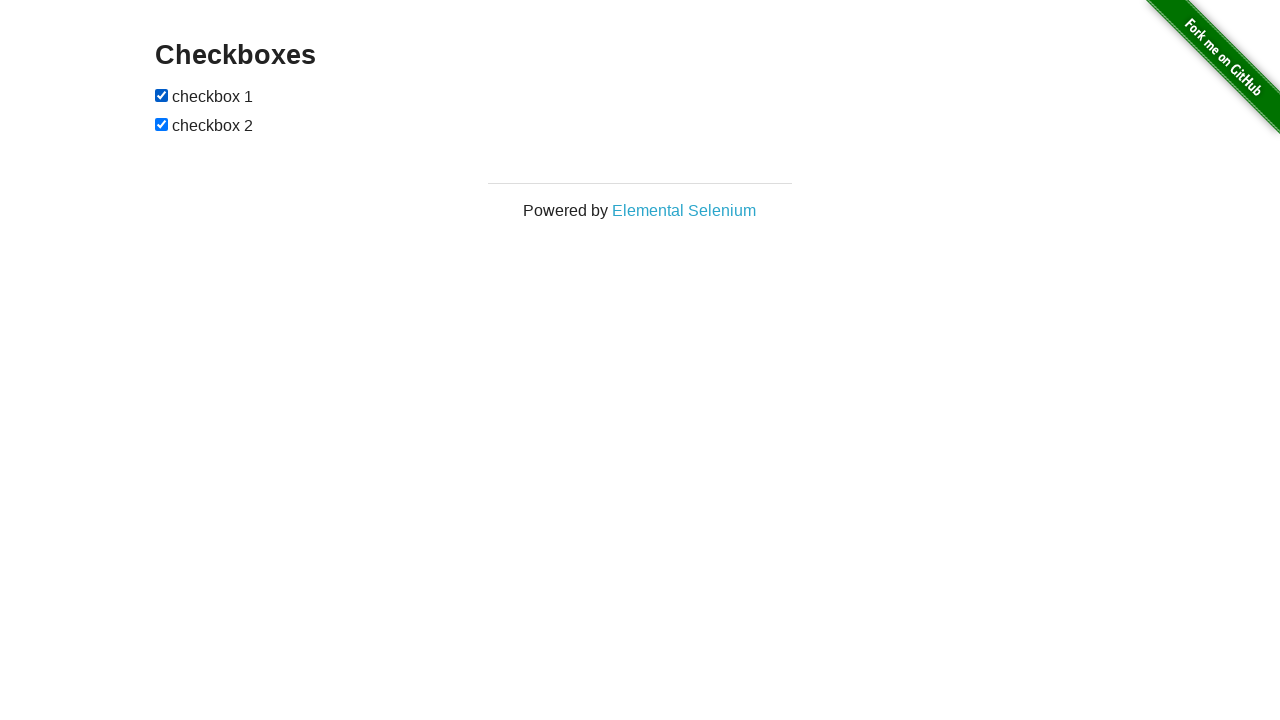

Clicked checkbox 2 to deselect it at (162, 124) on input[type='checkbox'] >> nth=1
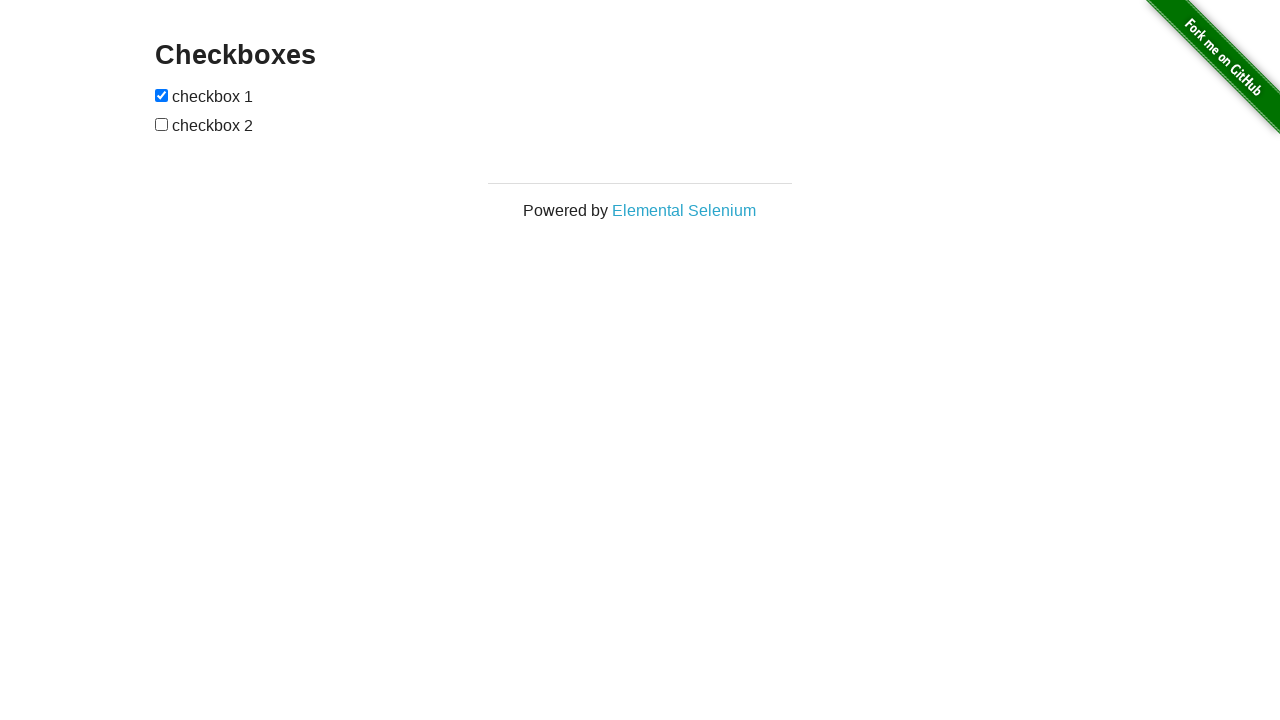

Verified checkbox 1 is now selected after clicking
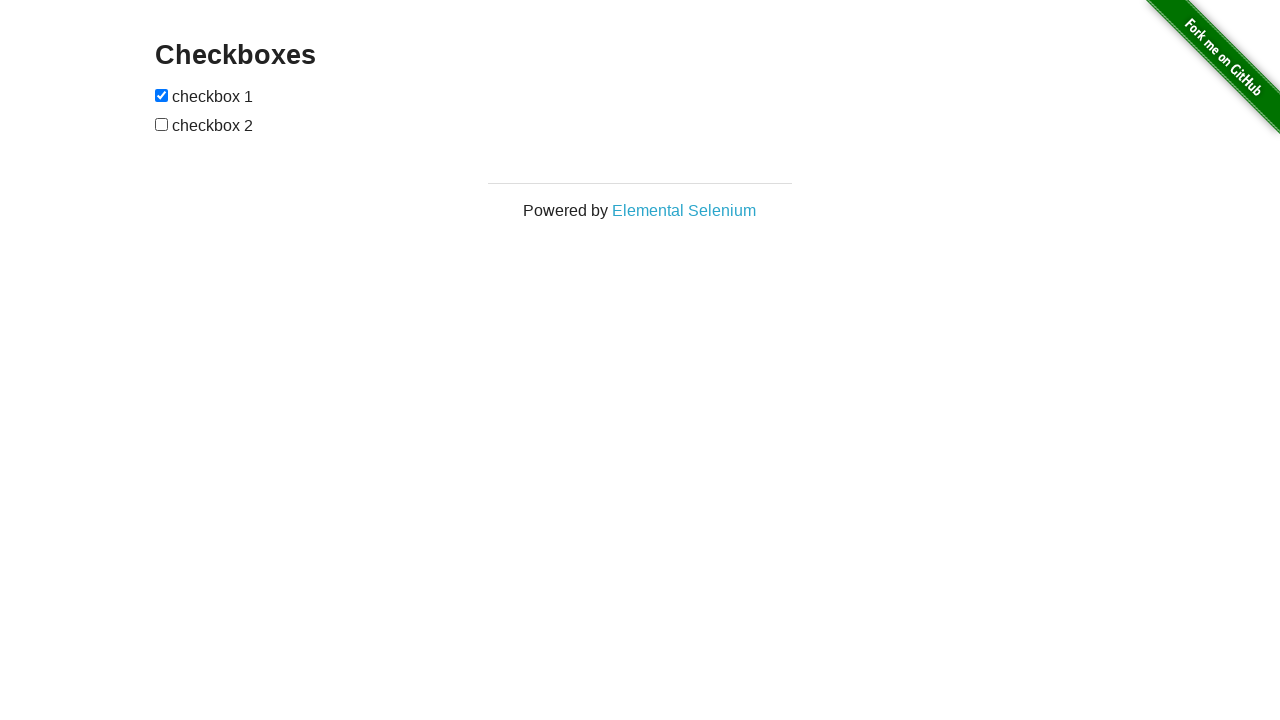

Verified checkbox 2 is now NOT selected after clicking
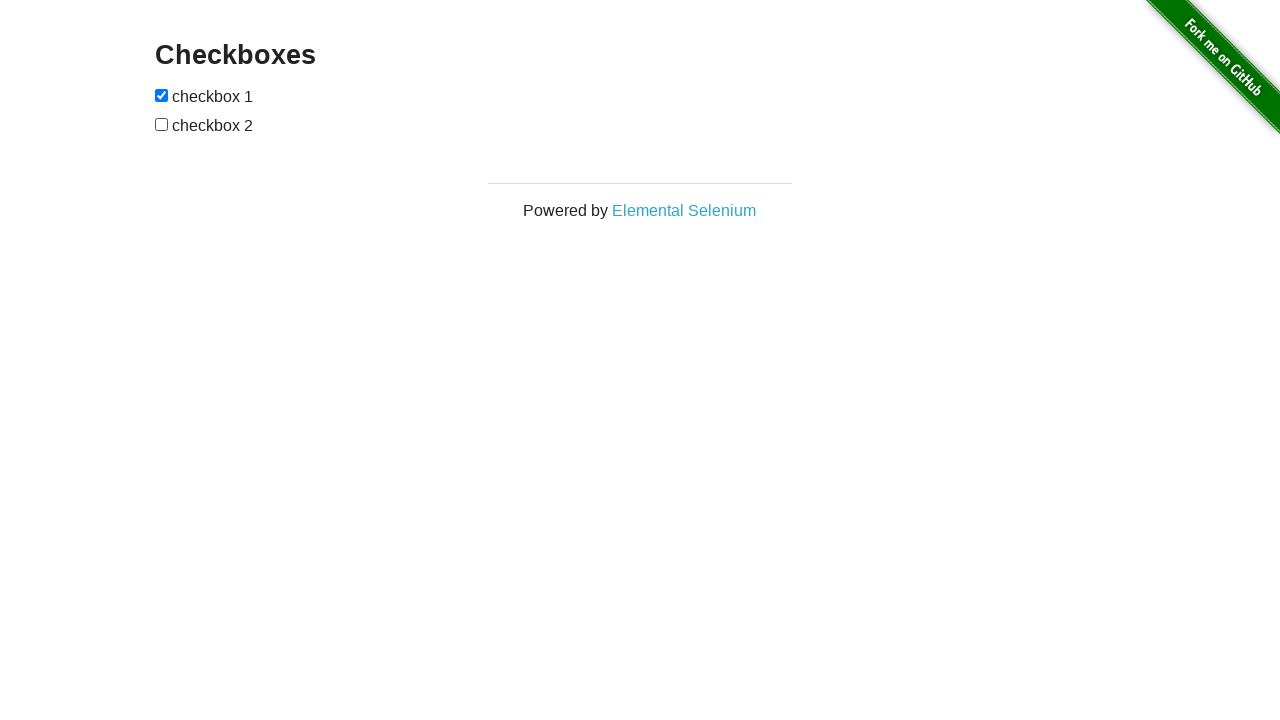

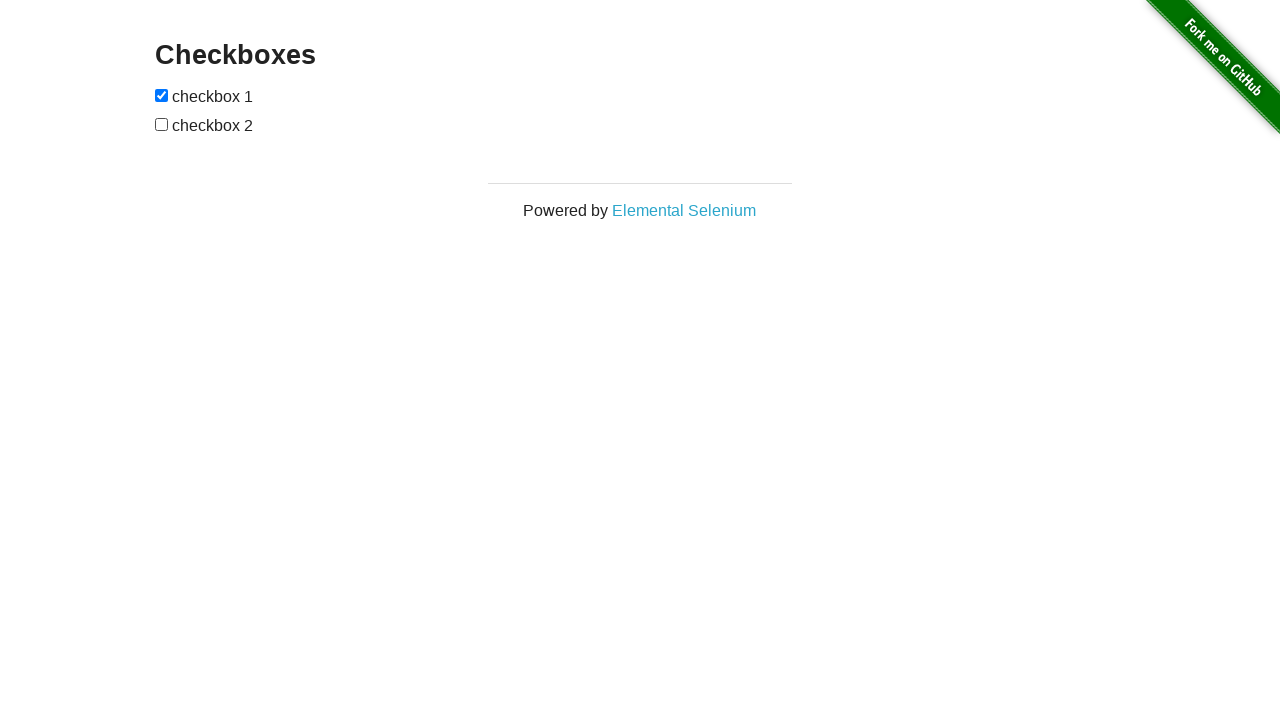